Tests dropdown selection functionality by selecting specific values from year, month, and day dropdowns

Starting URL: https://testcenter.techproeducation.com/index.php?page=dropdown

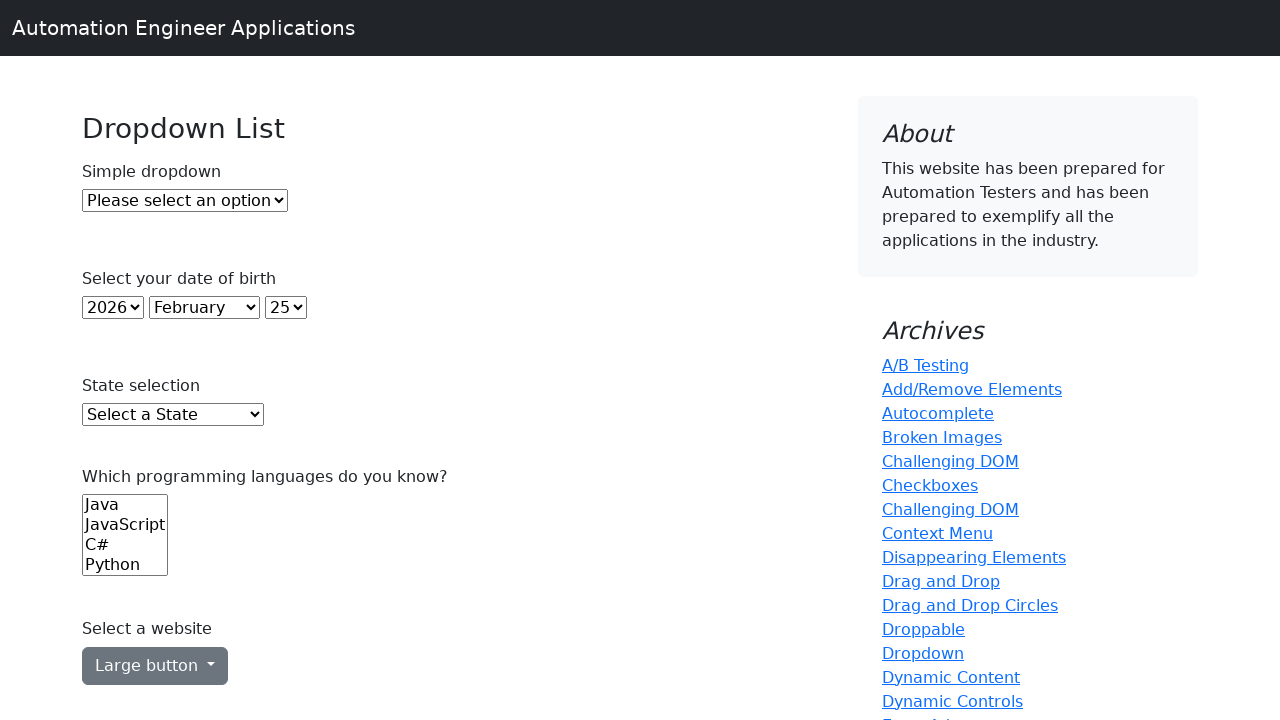

Navigated to dropdown test page
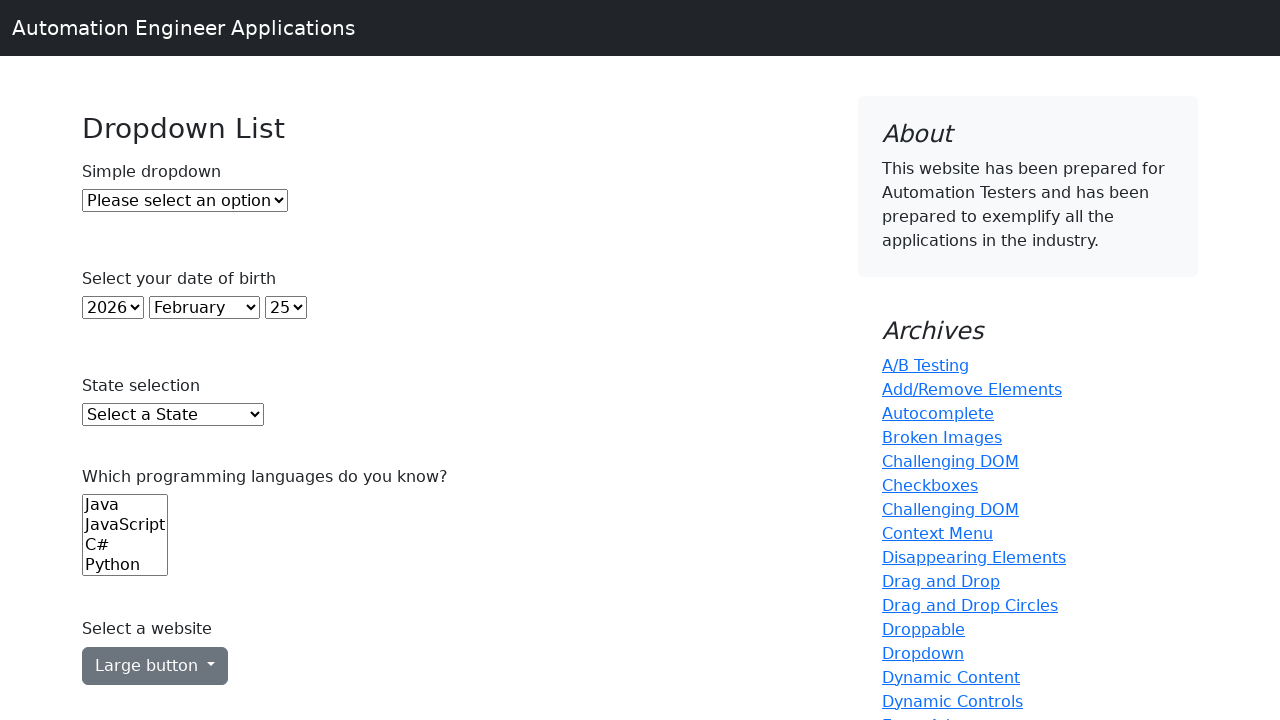

Selected year 2020 from year dropdown (index 3) on select#year
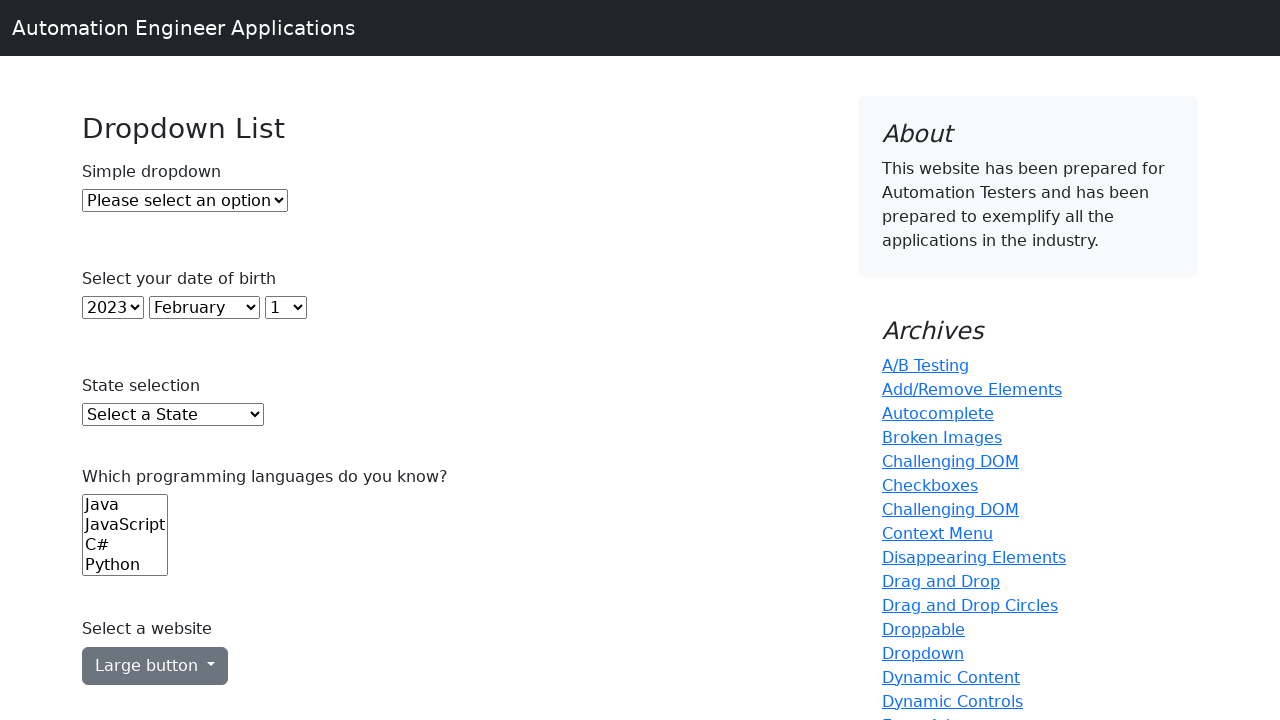

Selected August from month dropdown (index 7) on select#month
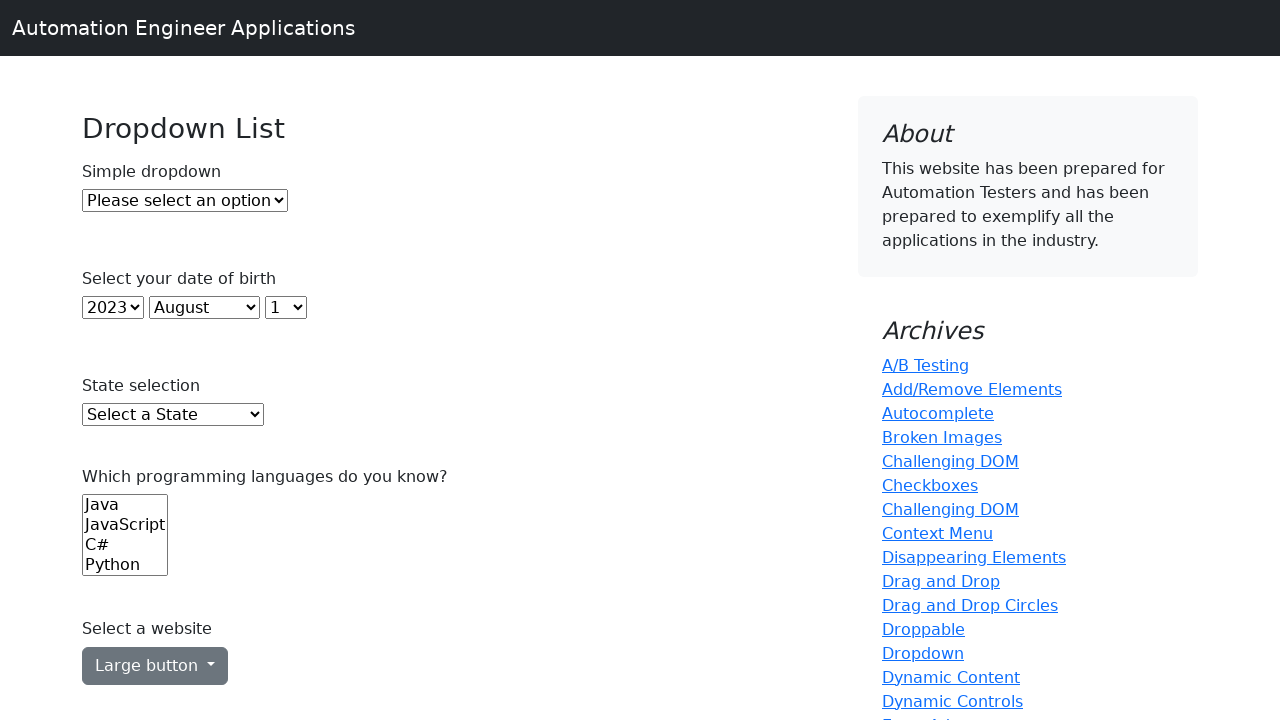

Selected day 5 from day dropdown (index 4) on select#day
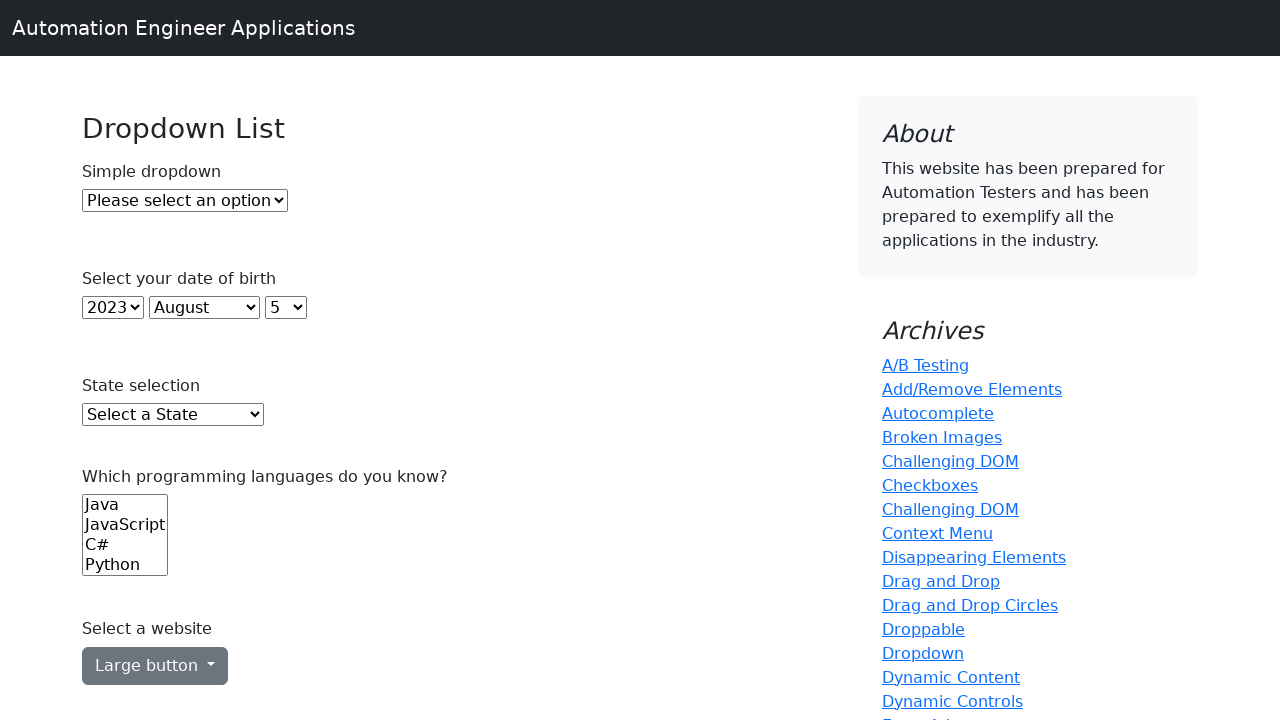

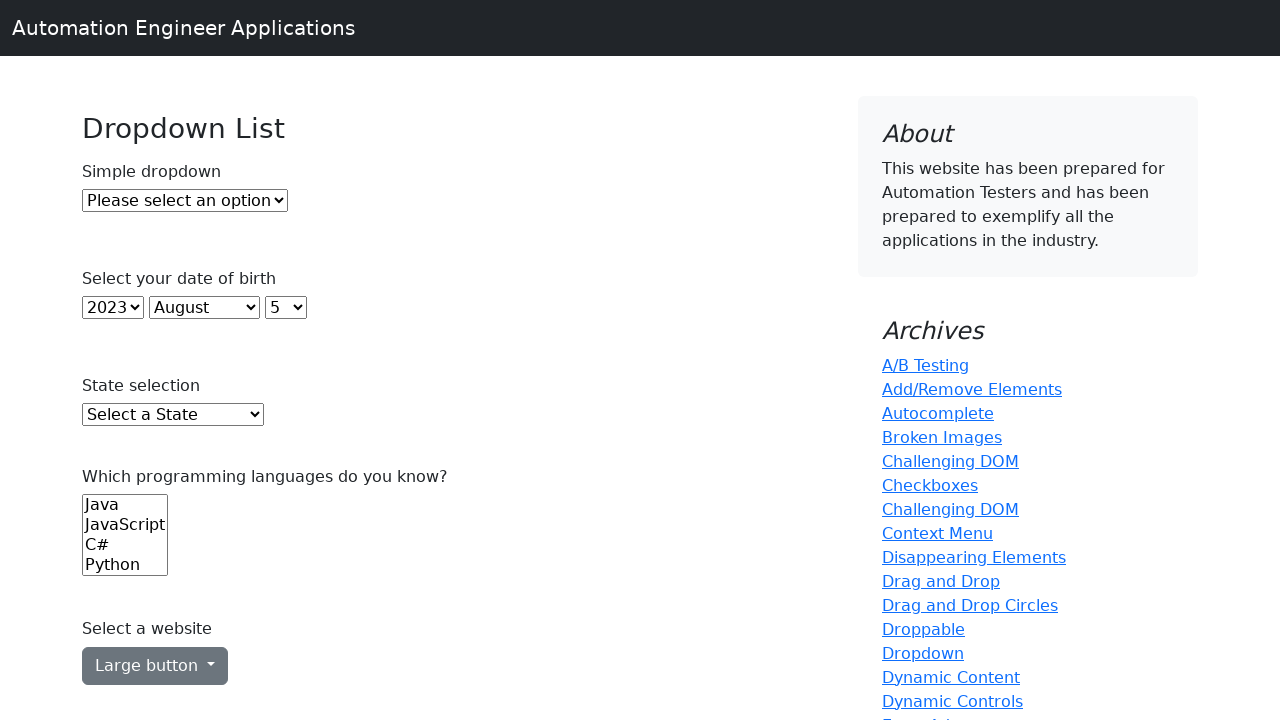